Navigates to GitHub homepage and verifies the page title is correct

Starting URL: https://github.com/

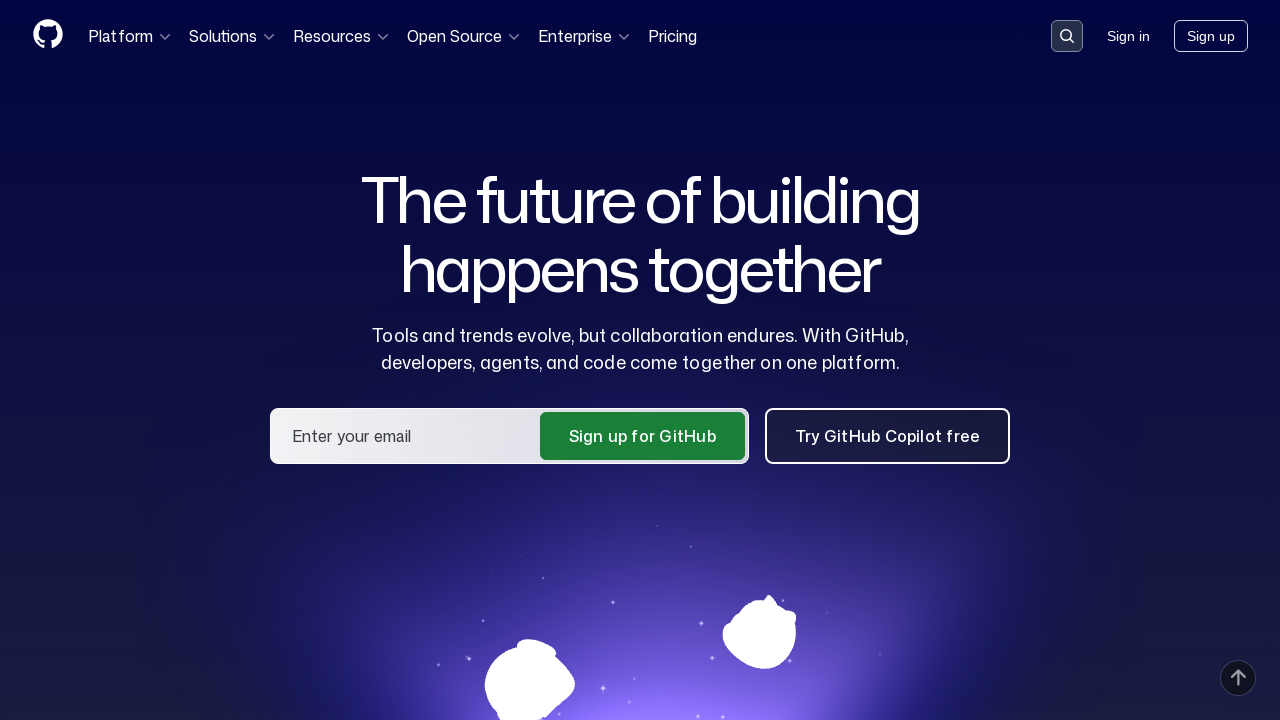

Navigated to GitHub homepage
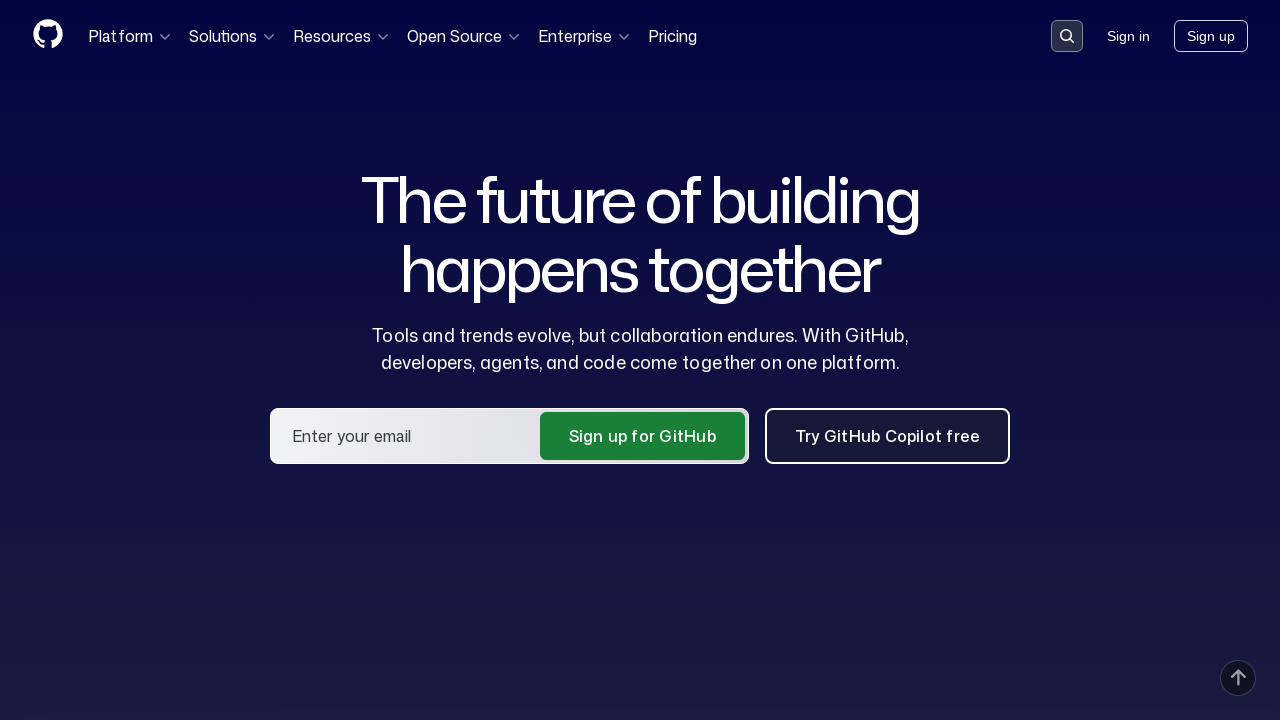

Verified page title contains 'GitHub'
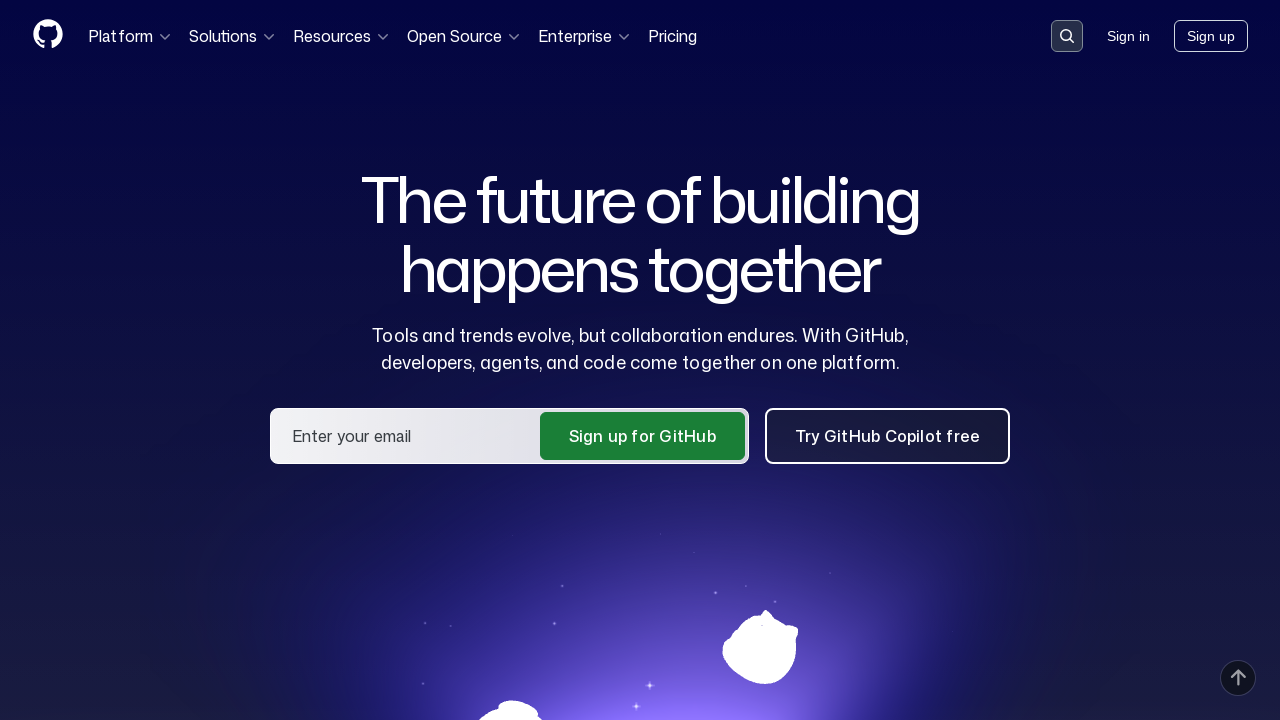

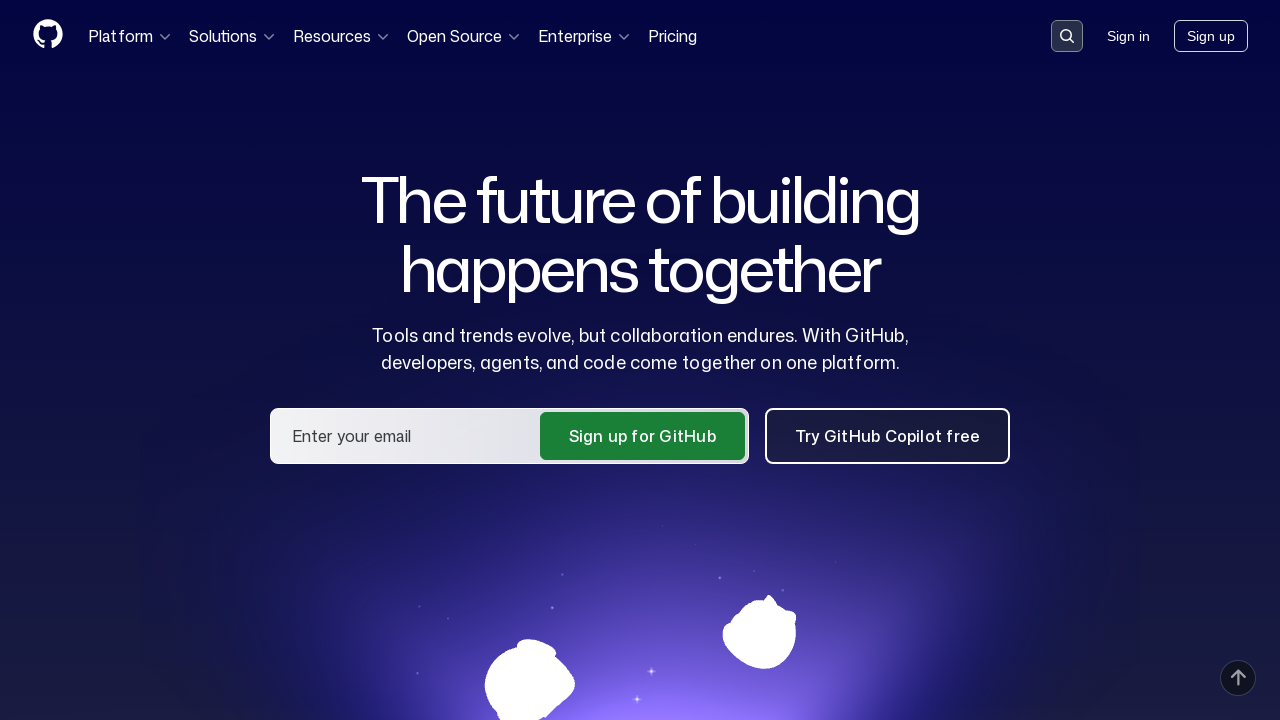